Tests that edits are saved when the input loses focus (blur event)

Starting URL: https://demo.playwright.dev/todomvc

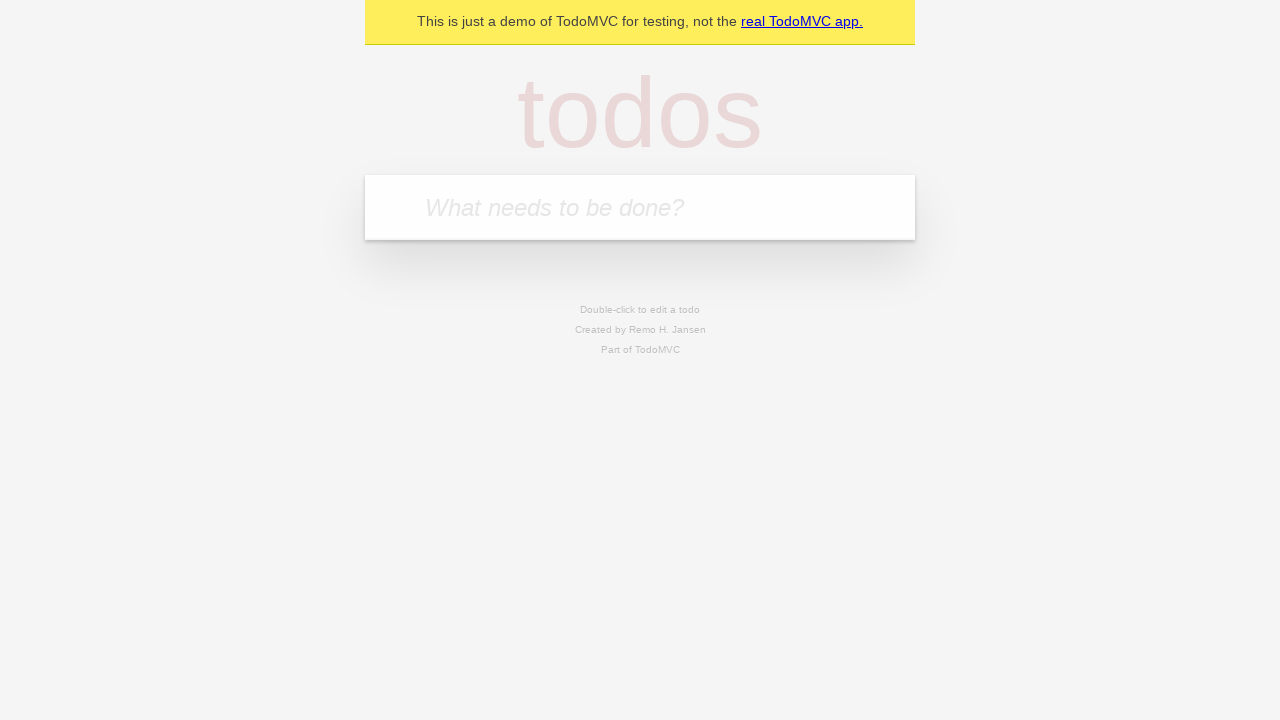

Located the 'What needs to be done?' input field
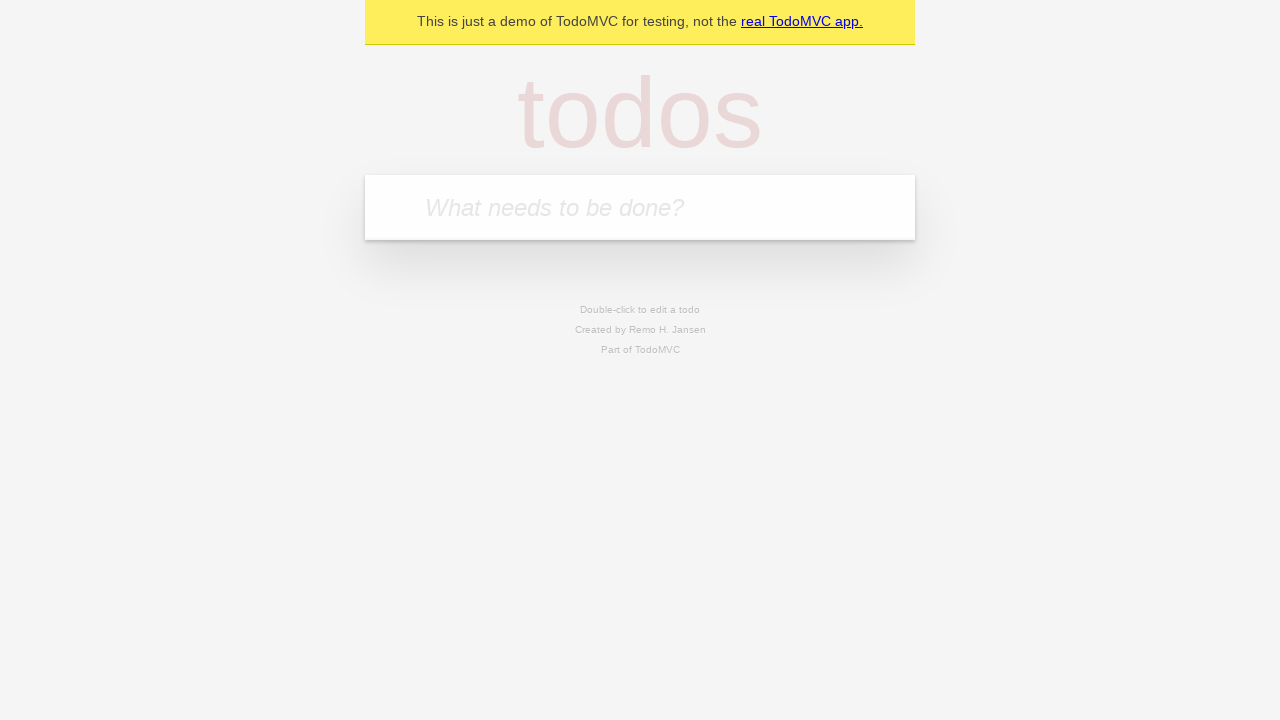

Filled todo input with 'buy some cheese' on internal:attr=[placeholder="What needs to be done?"i]
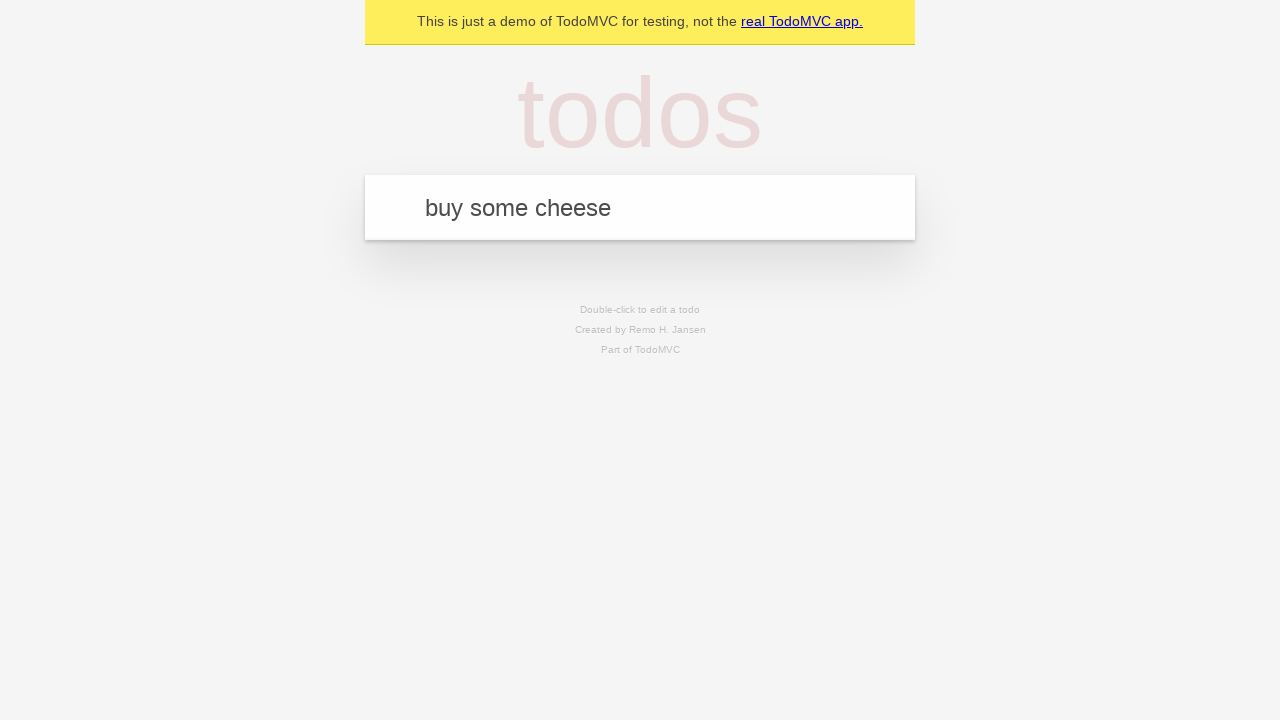

Pressed Enter to create todo 'buy some cheese' on internal:attr=[placeholder="What needs to be done?"i]
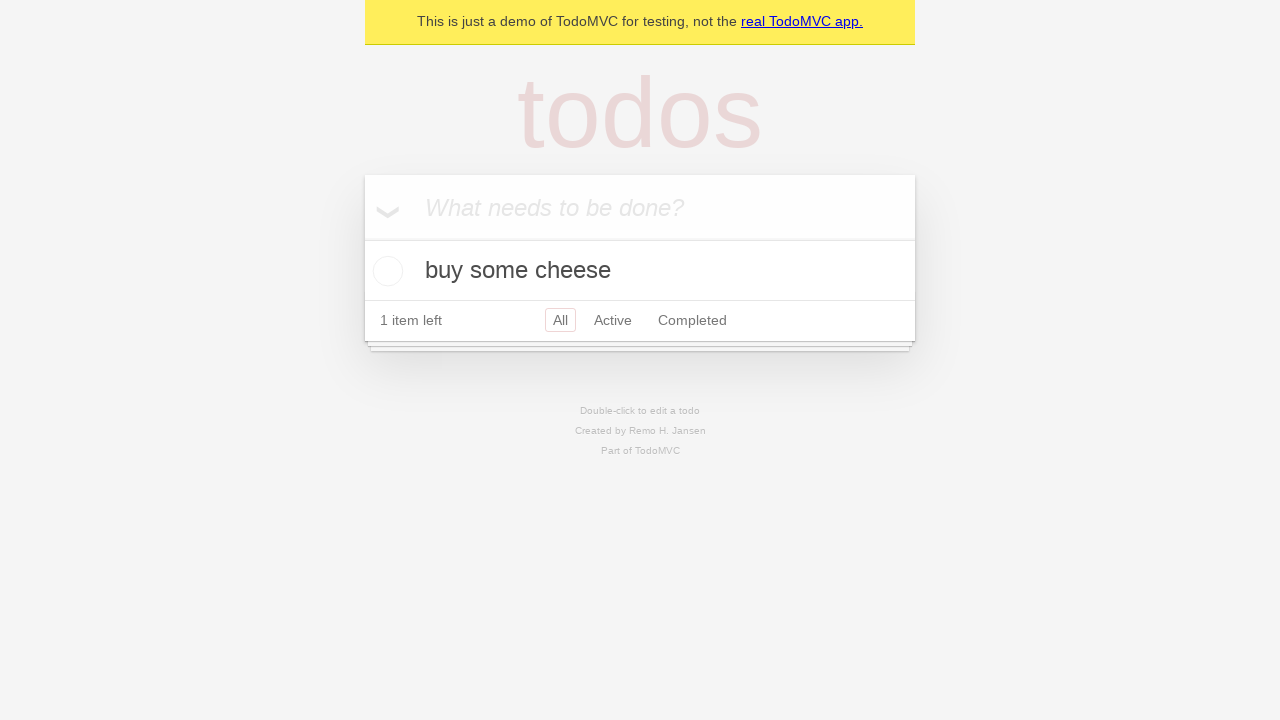

Filled todo input with 'feed the cat' on internal:attr=[placeholder="What needs to be done?"i]
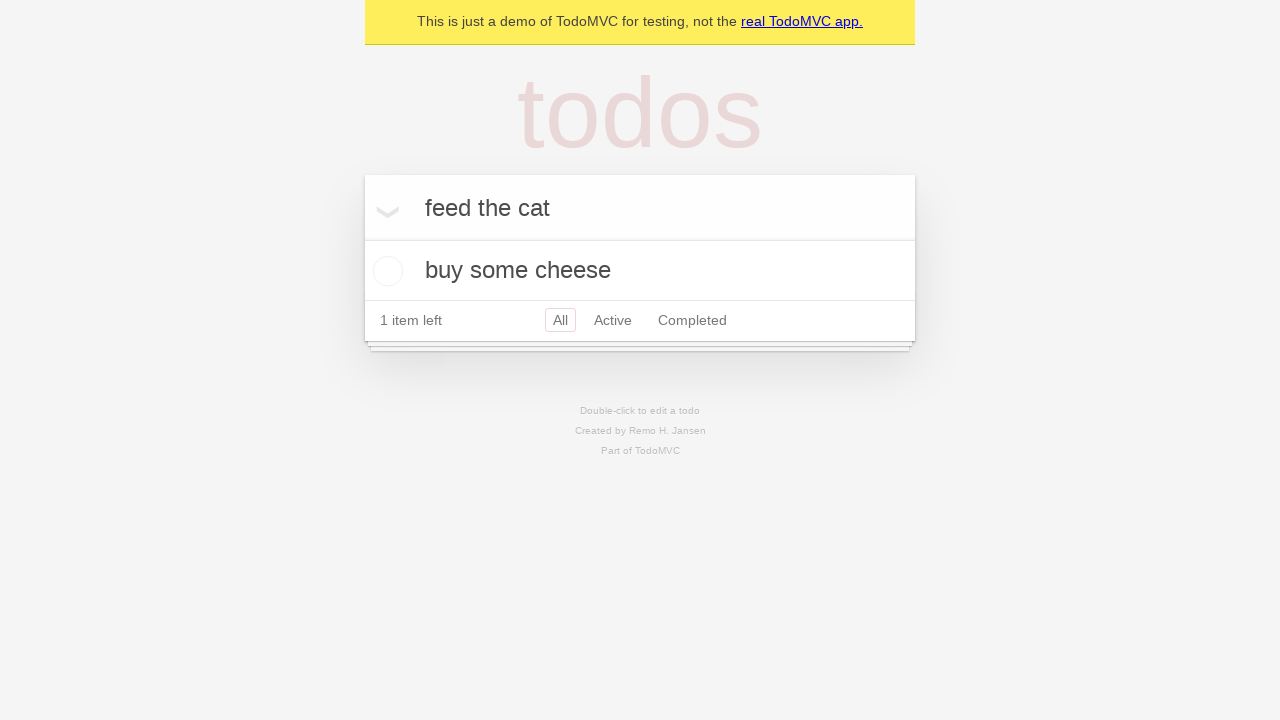

Pressed Enter to create todo 'feed the cat' on internal:attr=[placeholder="What needs to be done?"i]
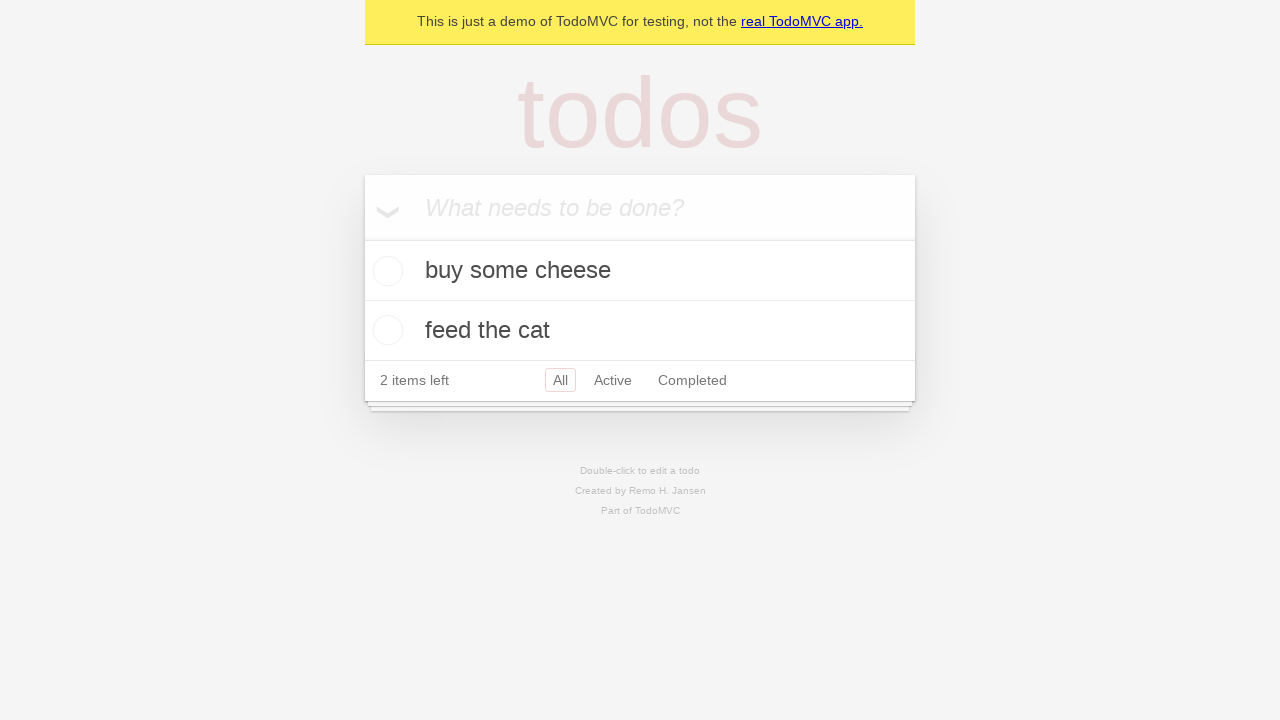

Filled todo input with 'book a doctors appointment' on internal:attr=[placeholder="What needs to be done?"i]
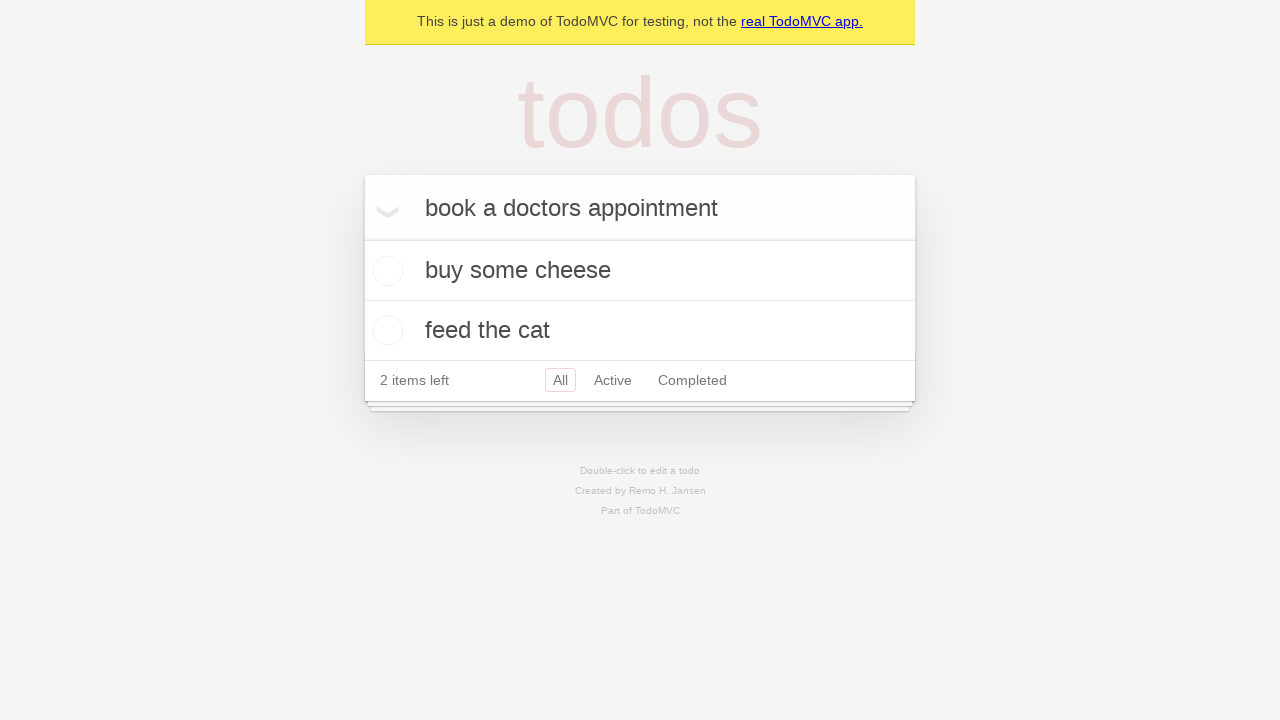

Pressed Enter to create todo 'book a doctors appointment' on internal:attr=[placeholder="What needs to be done?"i]
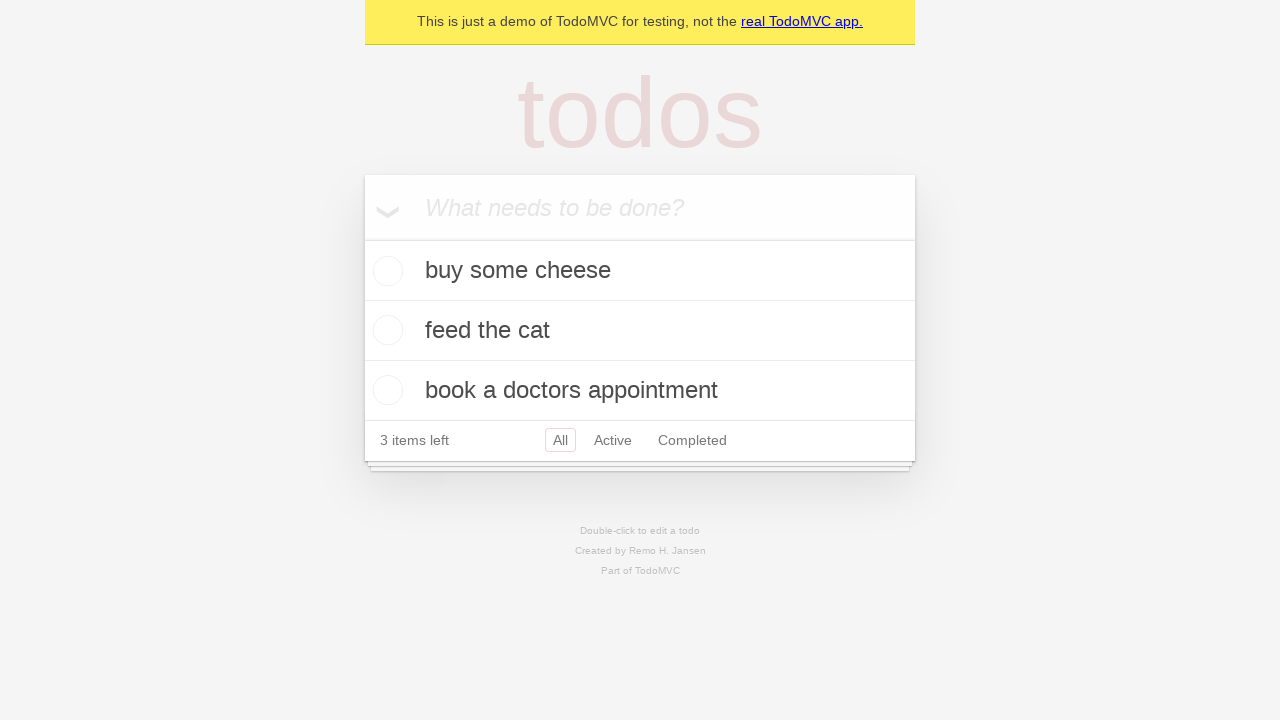

Located all todo items
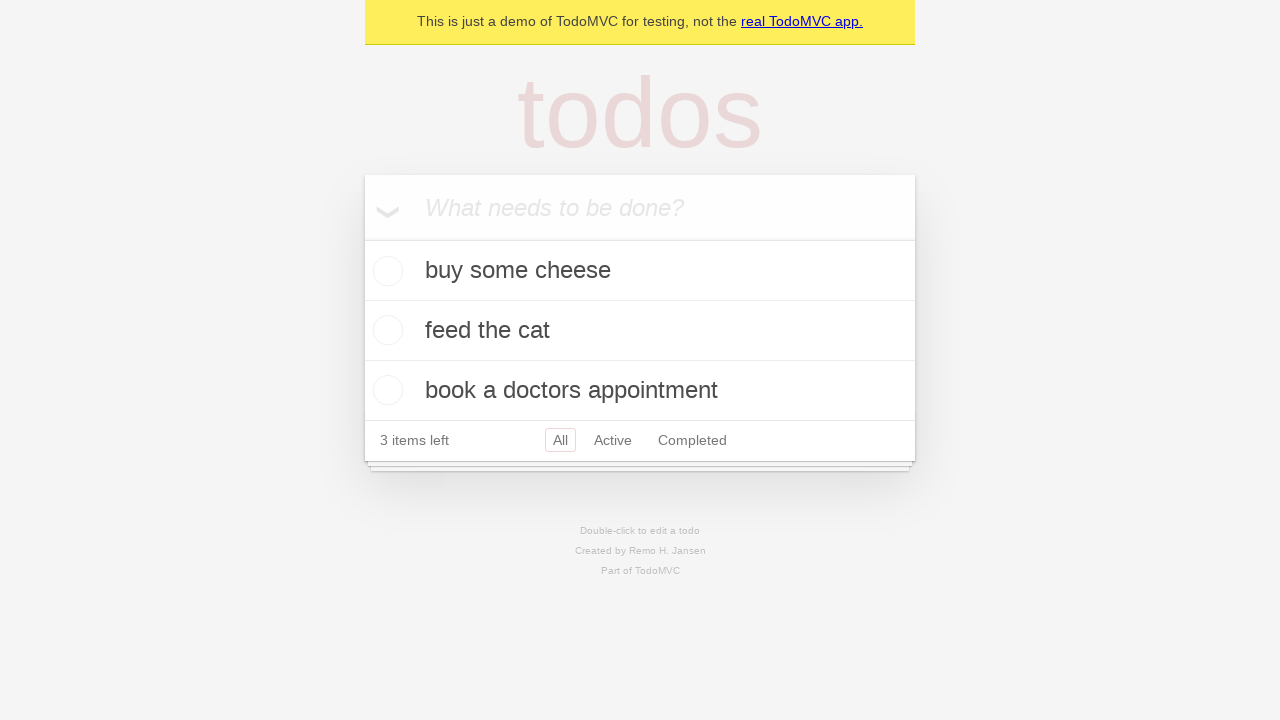

Double-clicked the second todo item to enter edit mode at (640, 331) on internal:testid=[data-testid="todo-item"s] >> nth=1
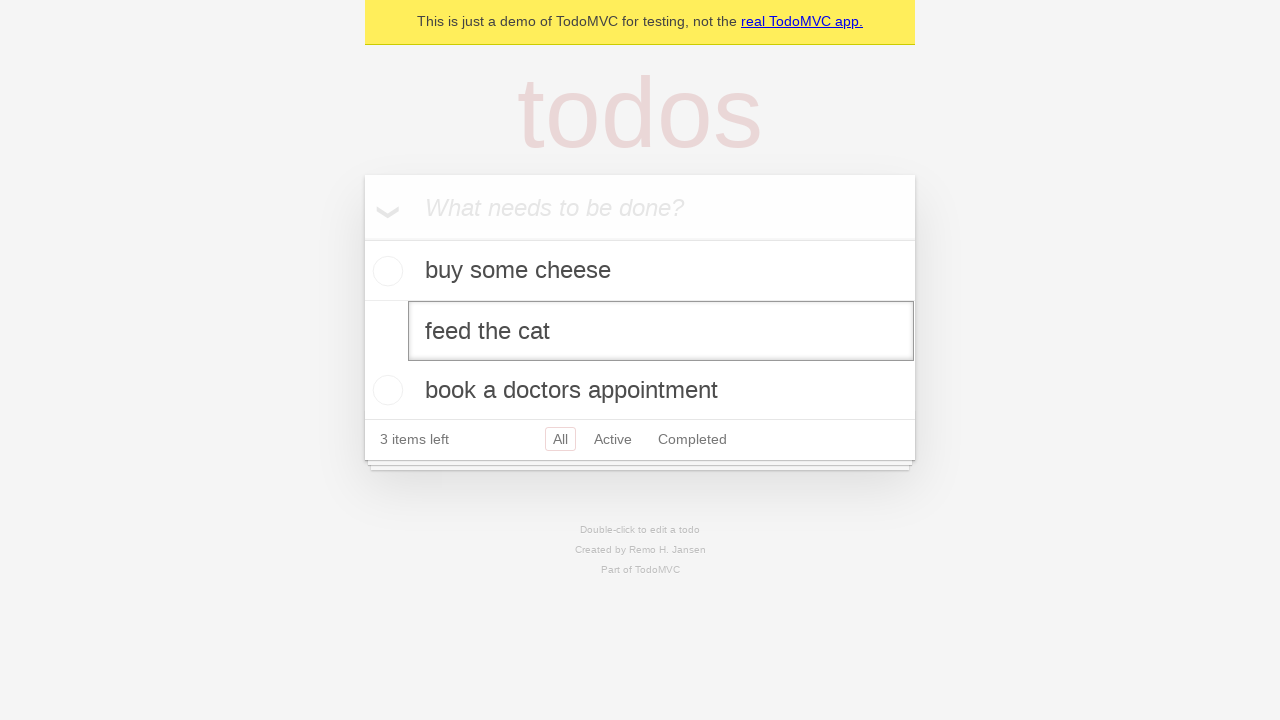

Filled edit textbox with 'buy some sausages' on internal:testid=[data-testid="todo-item"s] >> nth=1 >> internal:role=textbox[nam
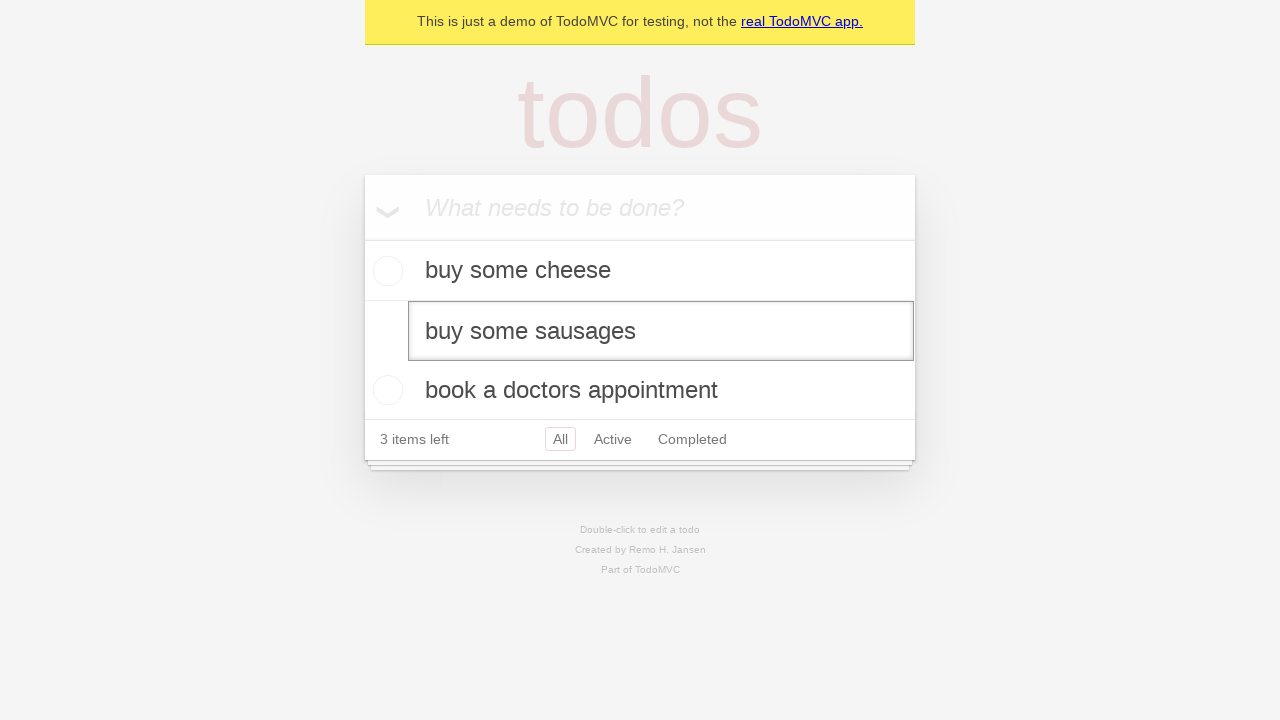

Dispatched blur event to save edits
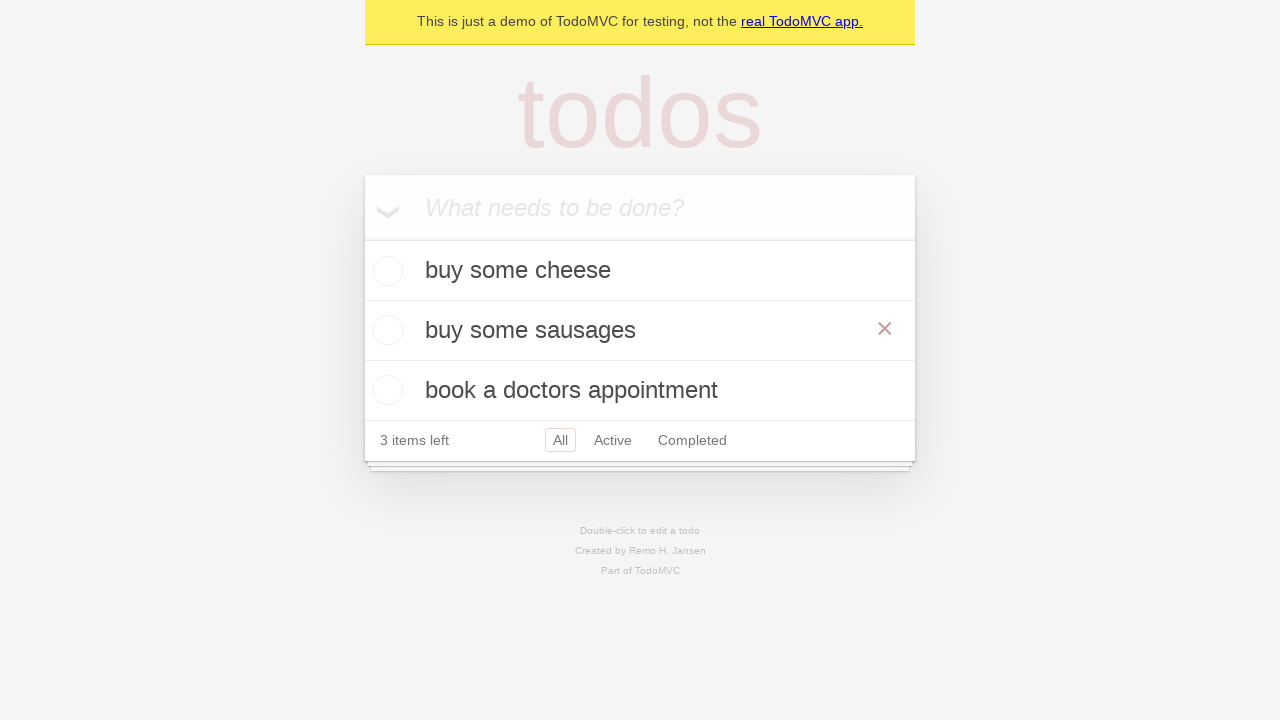

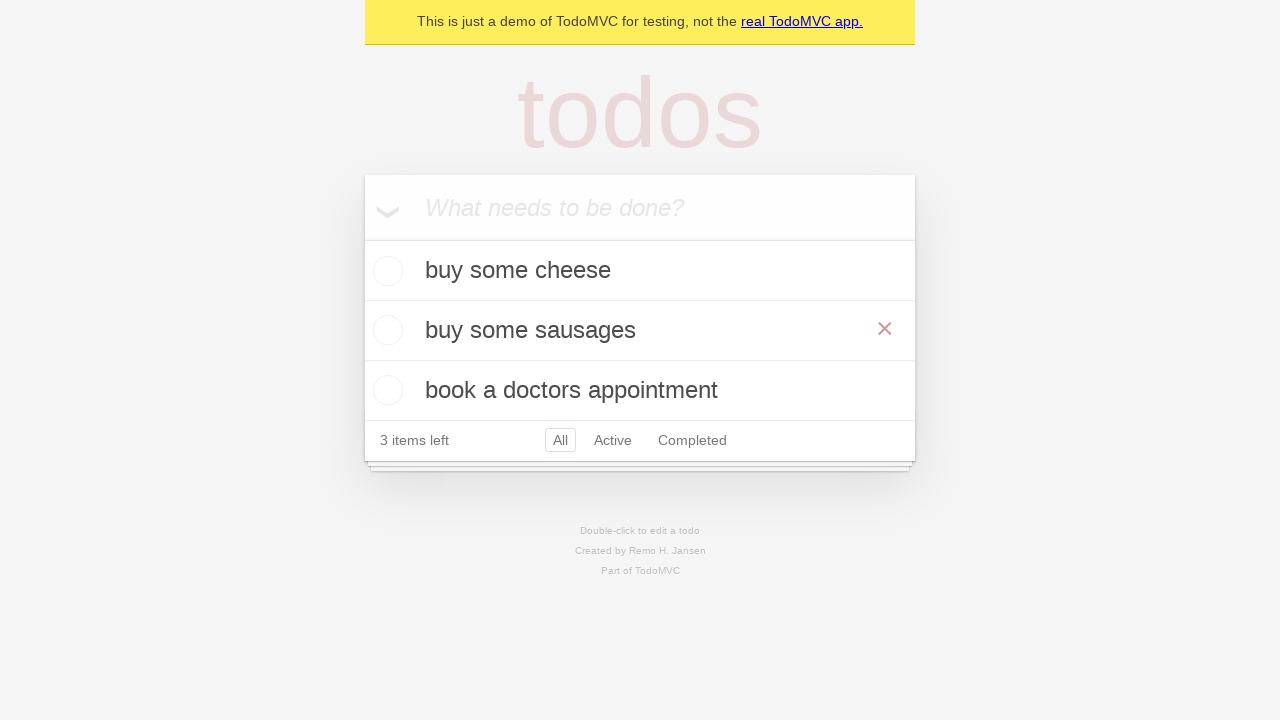